Tests browser window handling by clicking a link that opens a new window, switching to the child window to verify it opened, then switching back to the parent window.

Starting URL: https://the-internet.herokuapp.com/windows

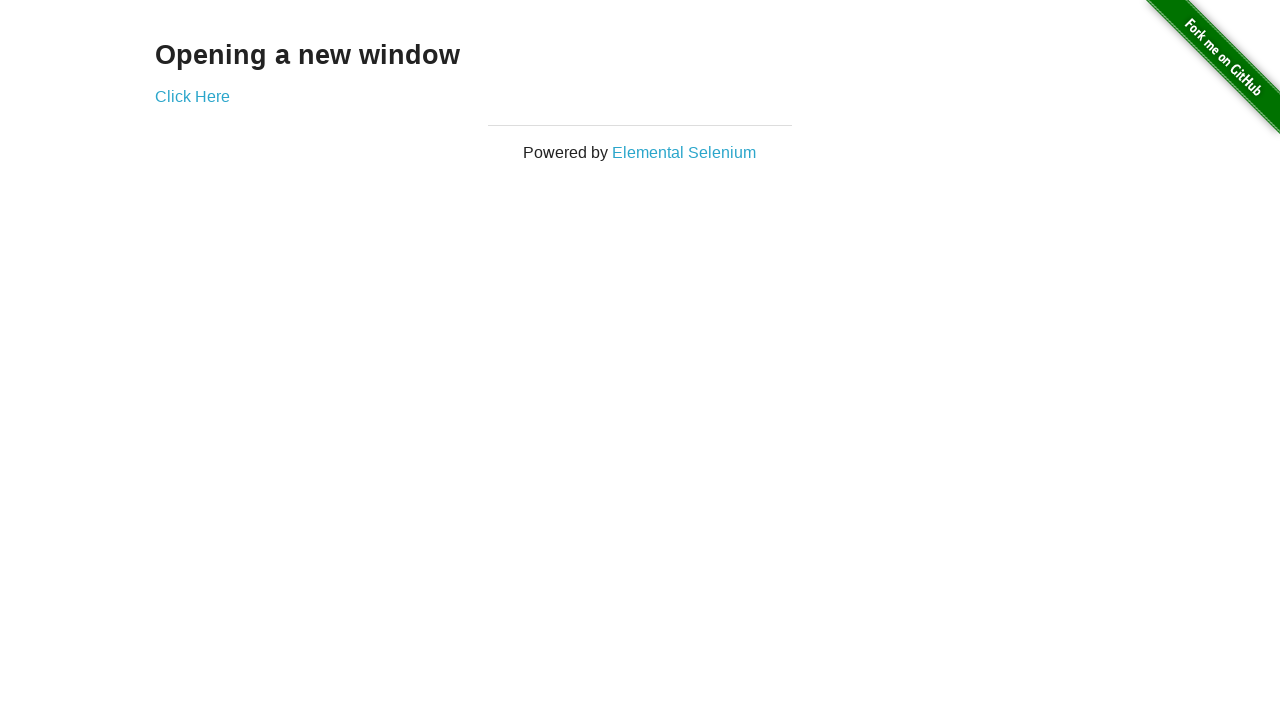

Clicked 'Click Here' link to open new window at (192, 96) on xpath=//a[normalize-space()='Click Here']
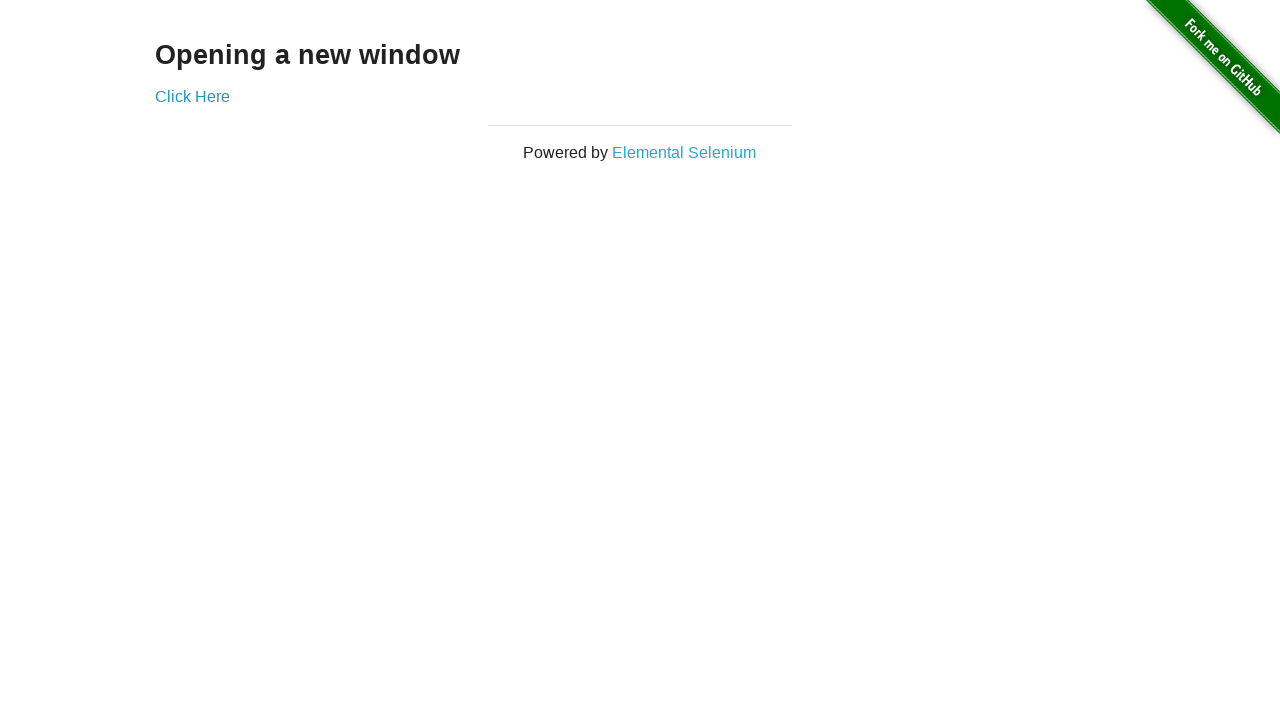

Captured new child window/page object
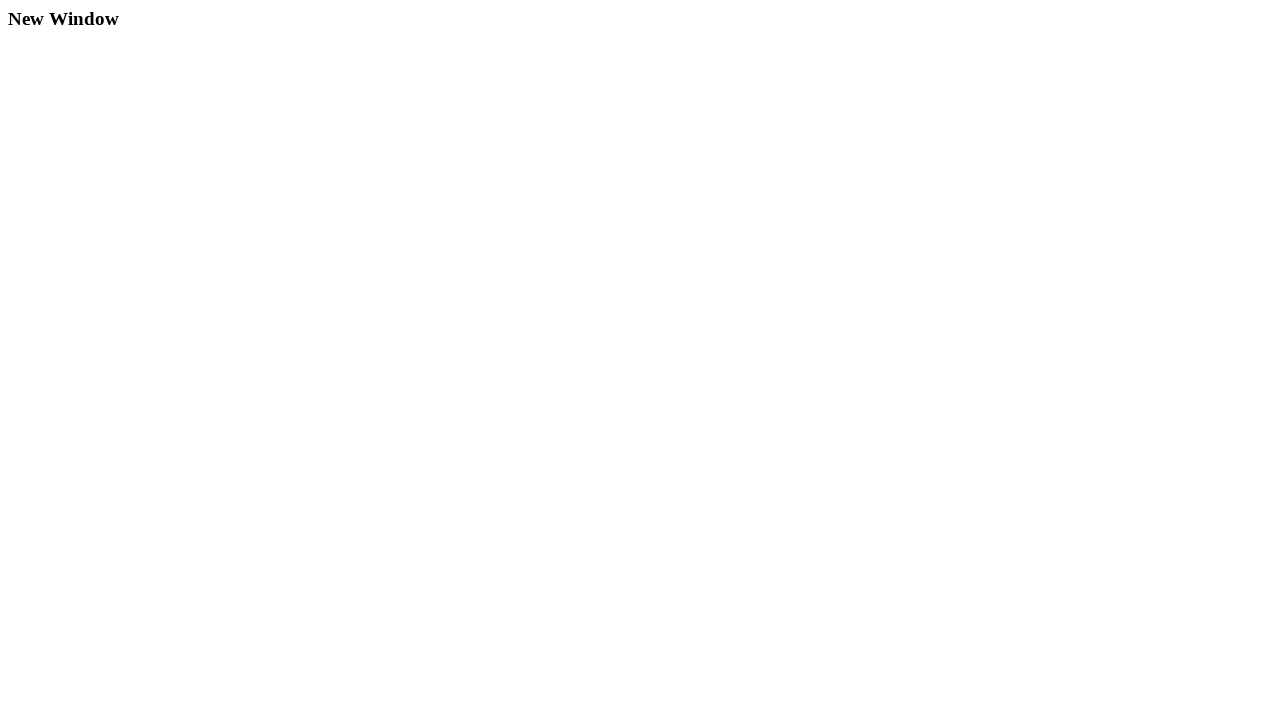

Child window finished loading
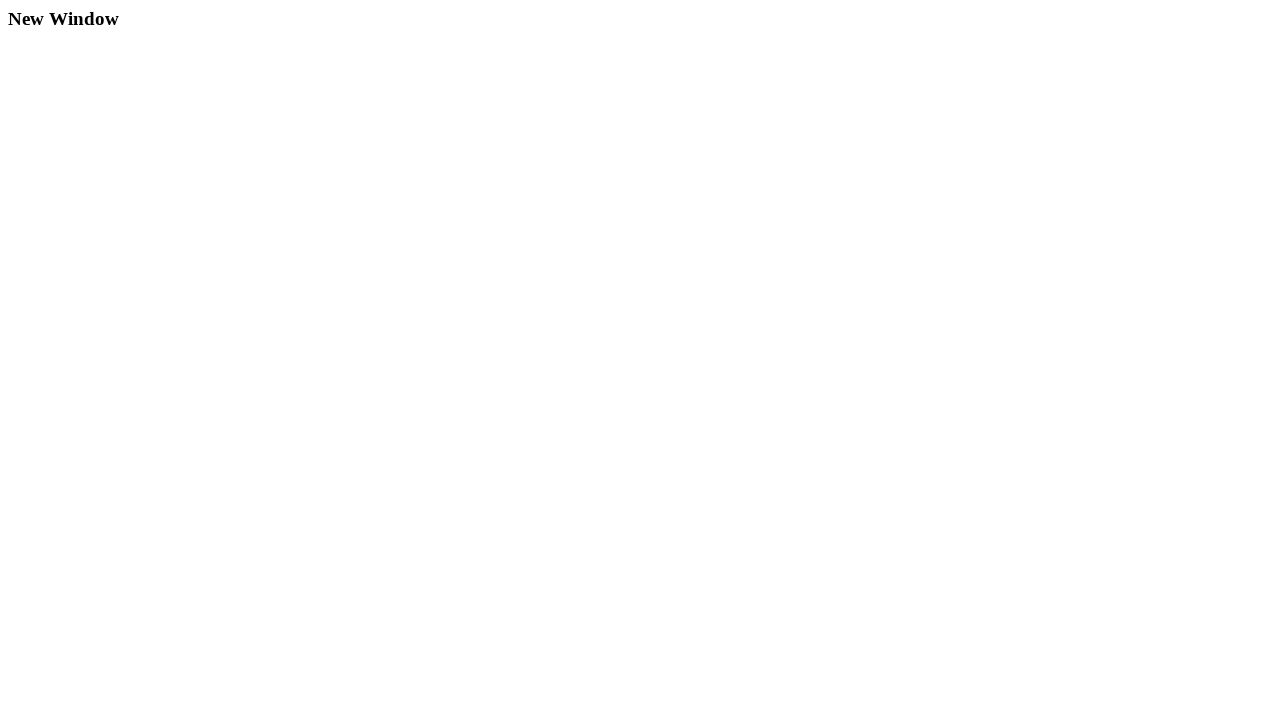

Verified child window title: 'New Window'
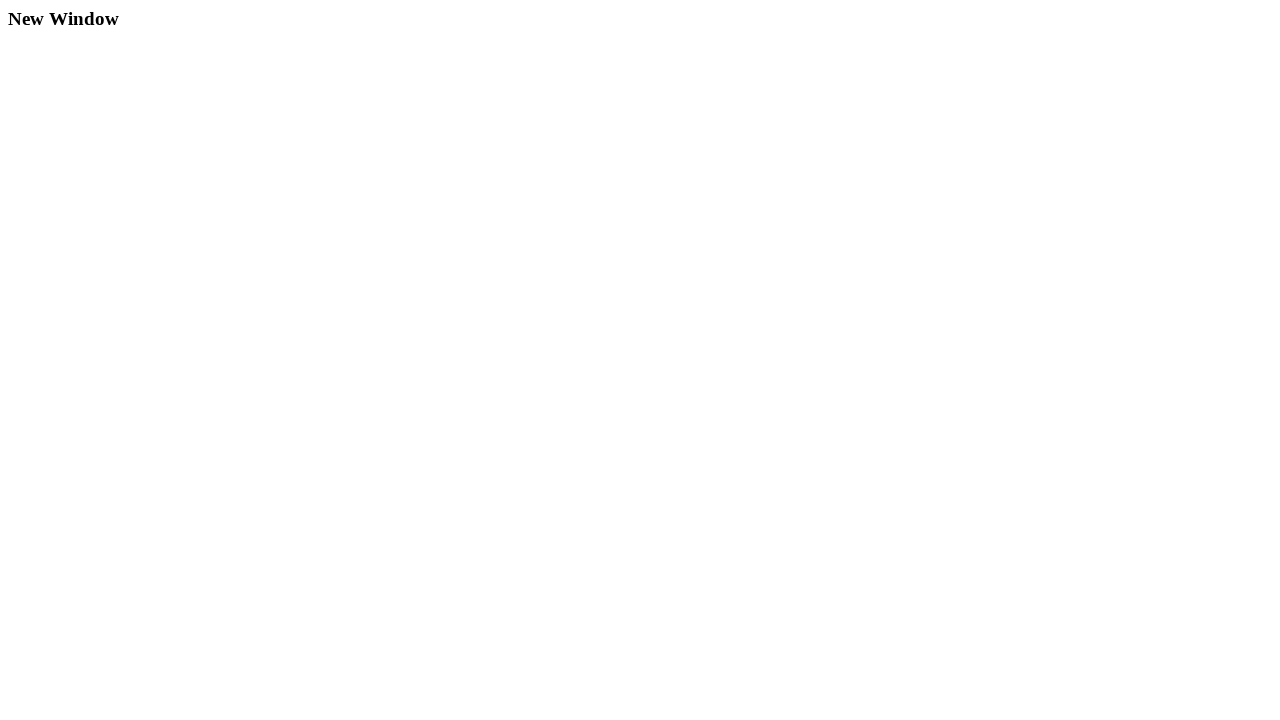

Closed child window
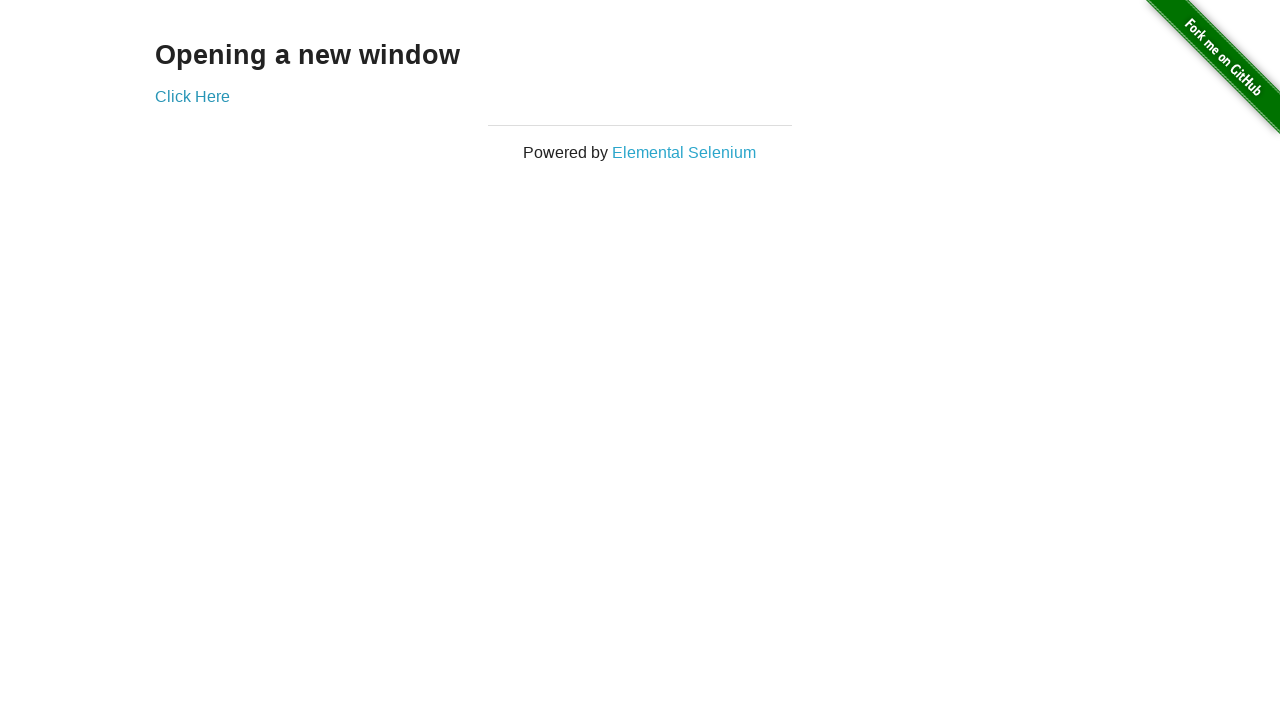

Verified parent window is still accessible after closing child window
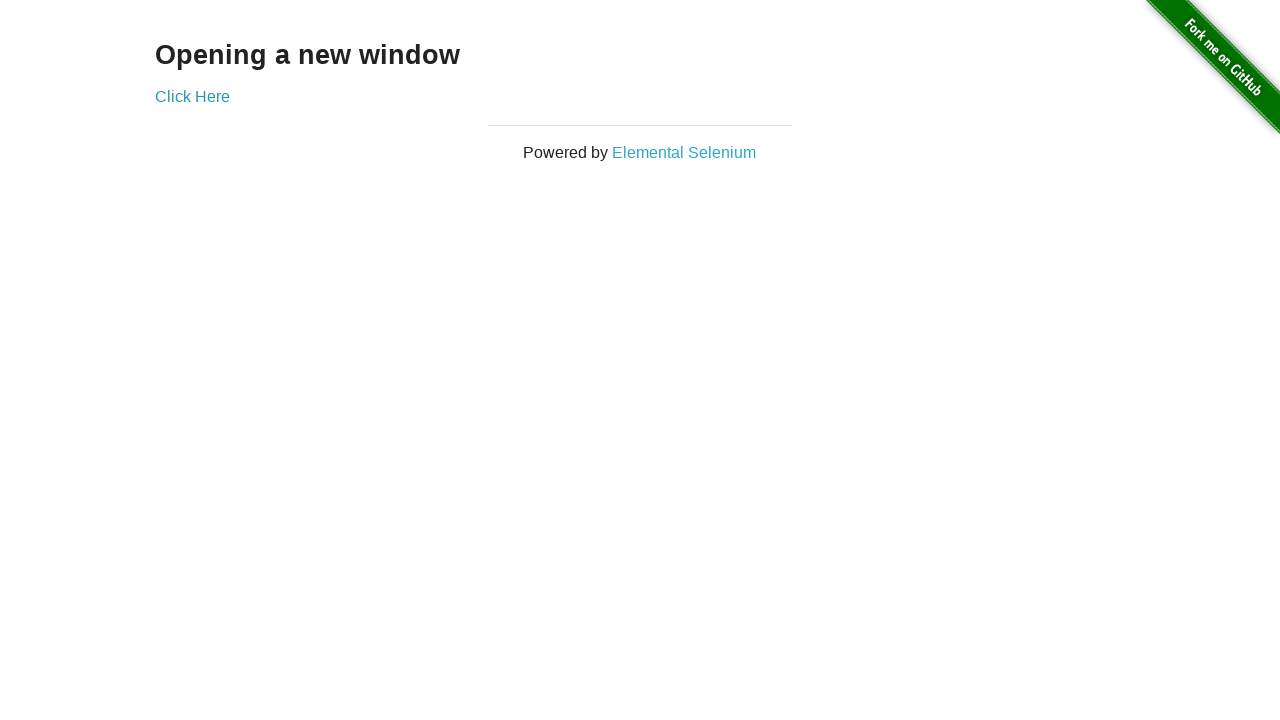

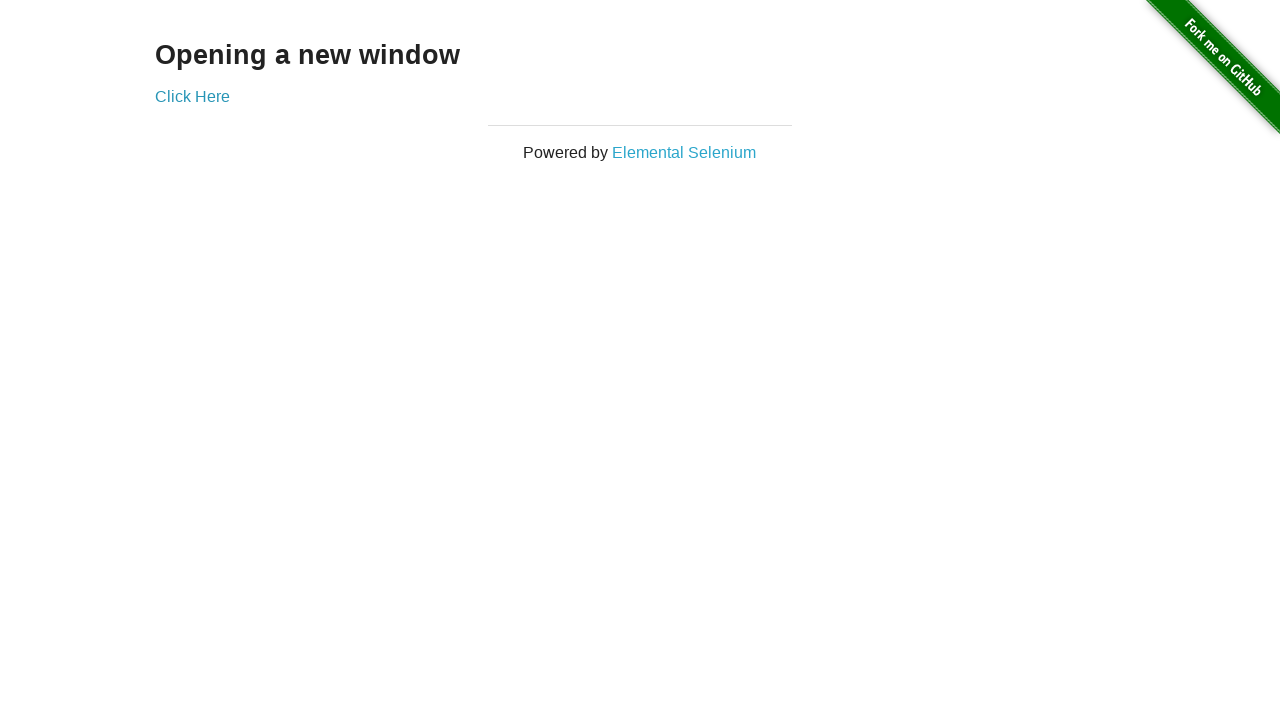